Tests cookie functionality by navigating to python.org, adding a custom cookie, and verifying cookies can be retrieved from the browser context.

Starting URL: http://www.python.org

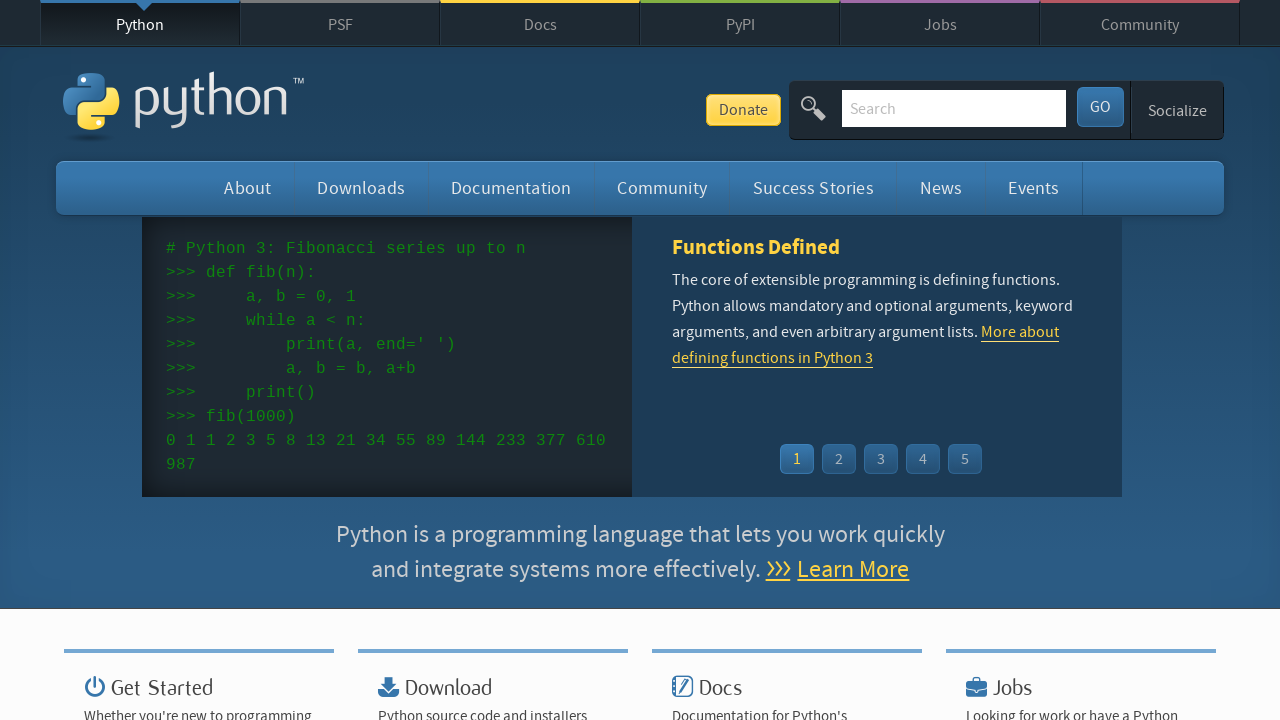

Navigated to http://www.python.org
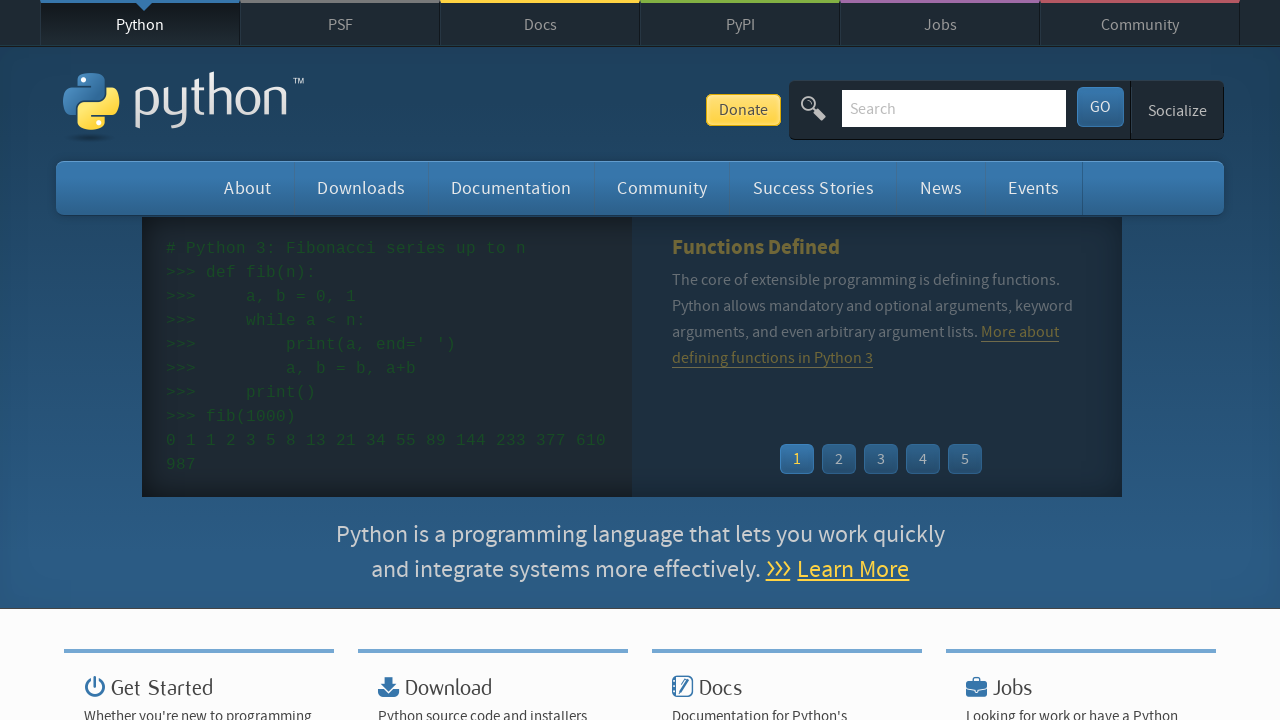

Added custom cookie 'foo' with value 'bar' to browser context
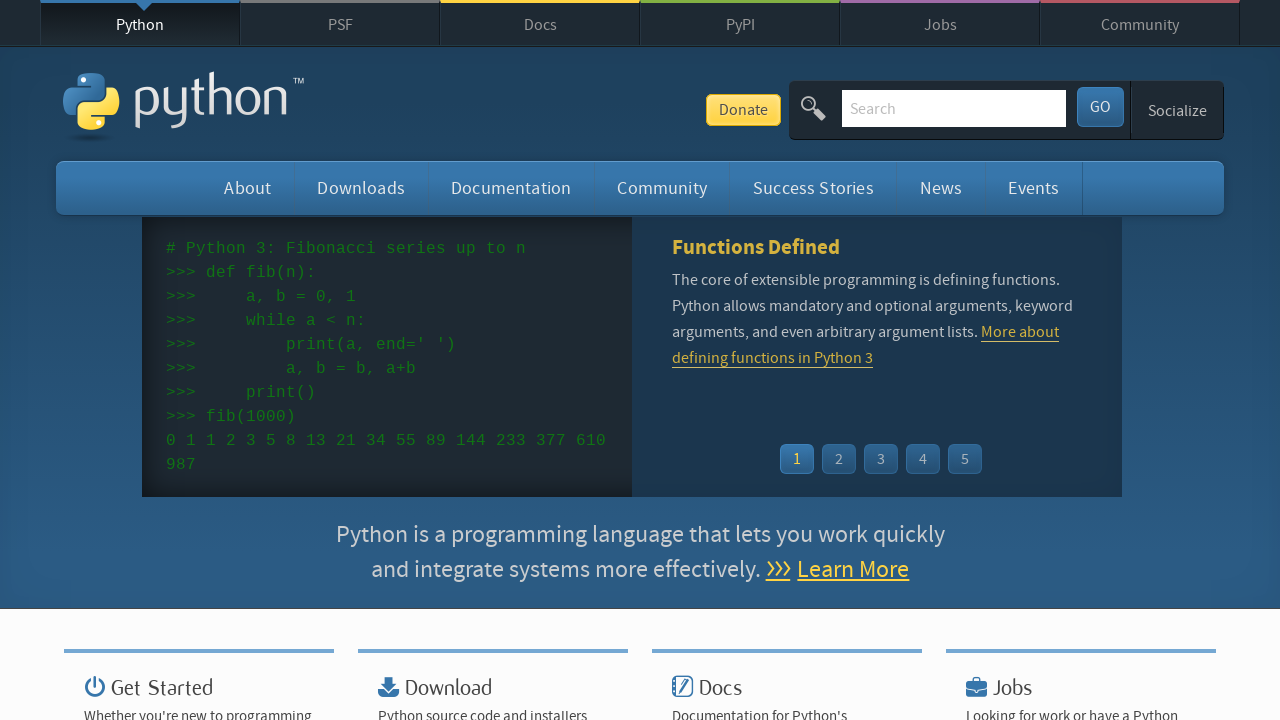

Retrieved cookies from browser context
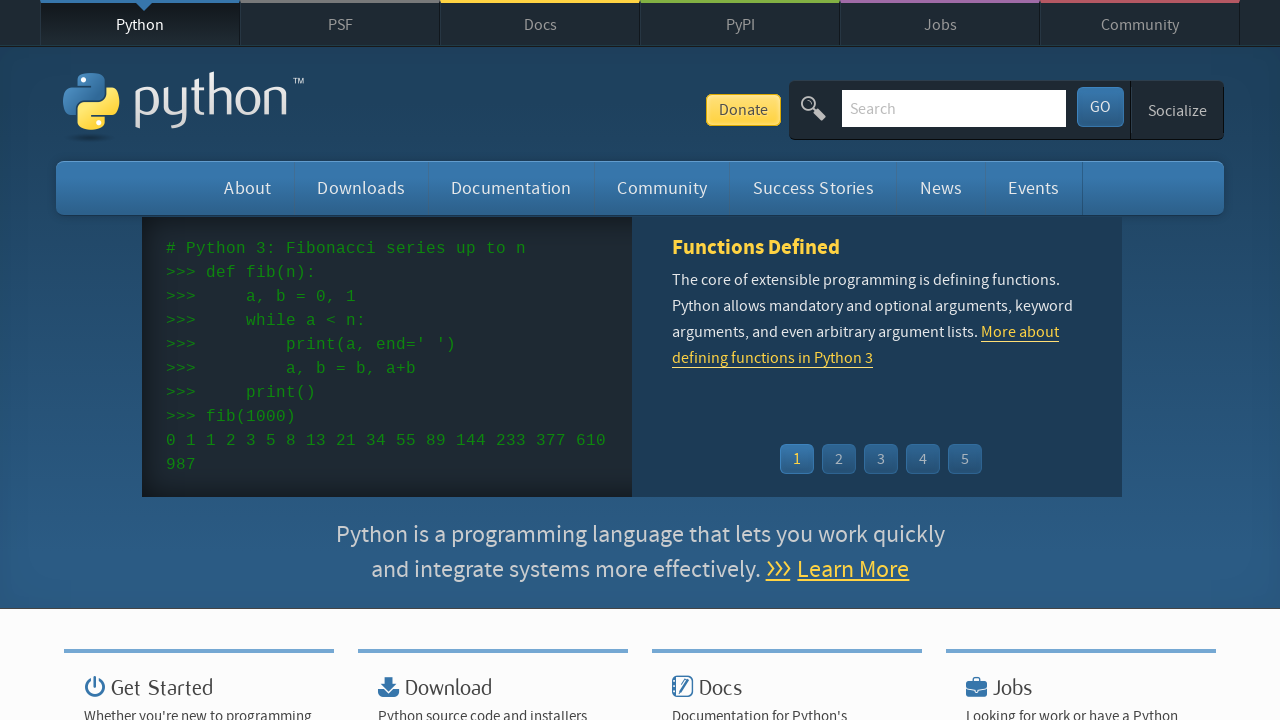

Page fully loaded (domcontentloaded state reached)
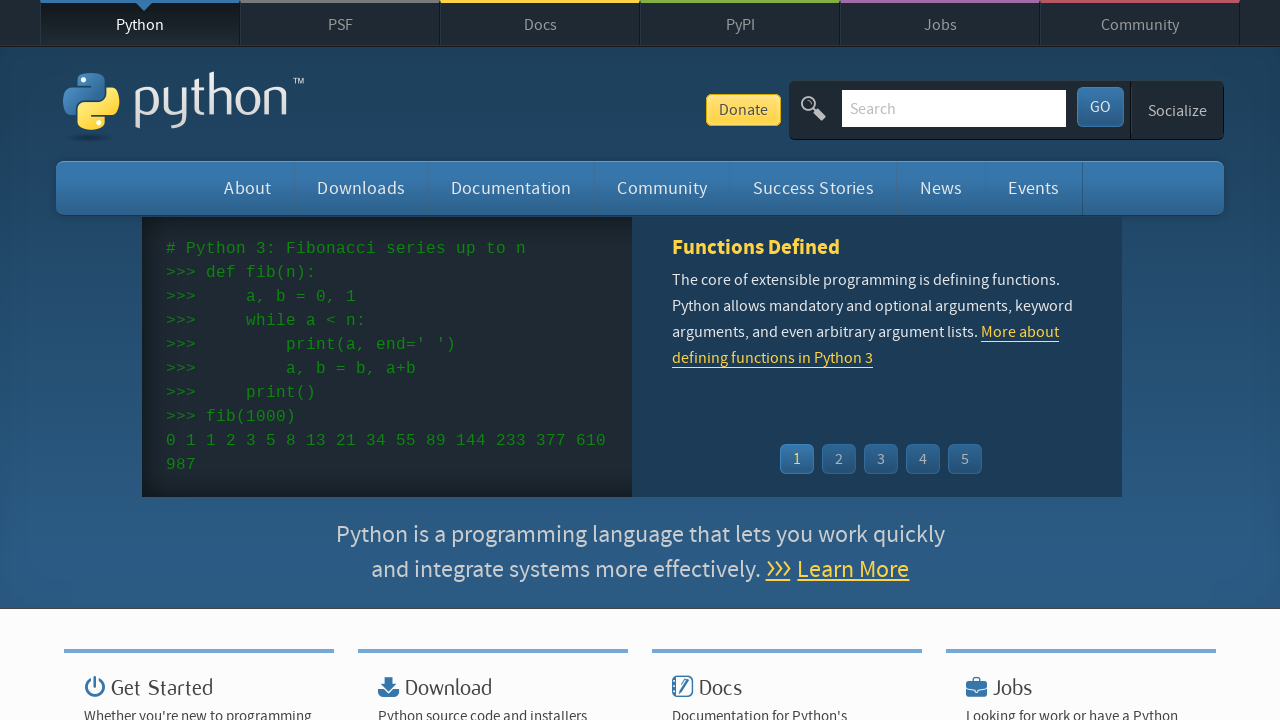

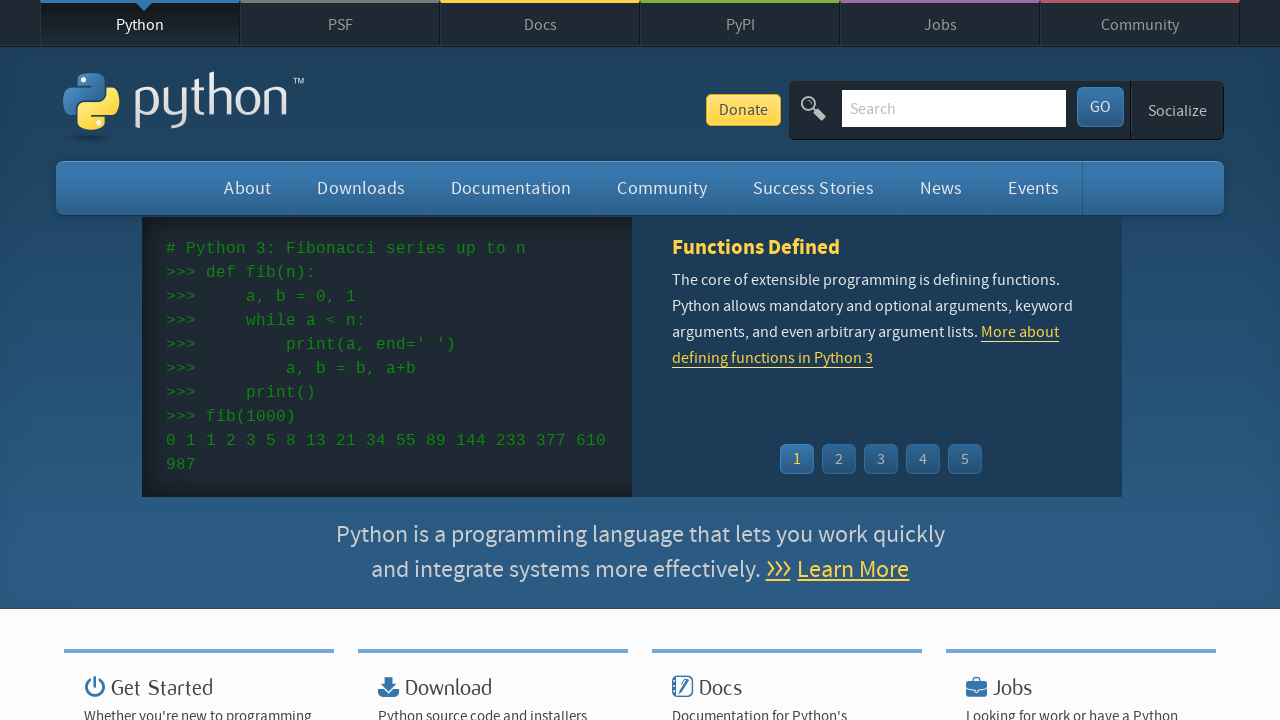